Tests checkbox selection, radio button selection, and element visibility toggle on an automation practice page by selecting specific checkbox and radio options, then hiding a text box and verifying visibility changes.

Starting URL: https://rahulshettyacademy.com/AutomationPractice/

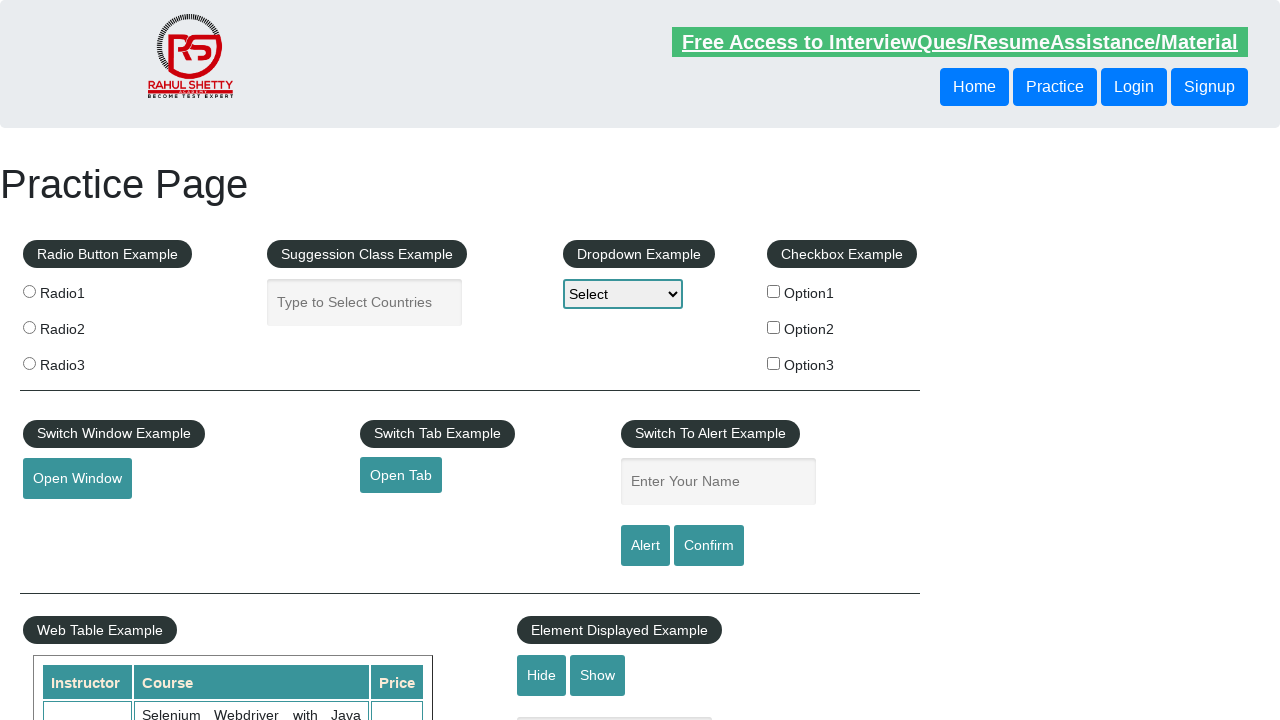

Clicked checkbox with value 'option2' at (774, 327) on input[type='checkbox'][value='option2']
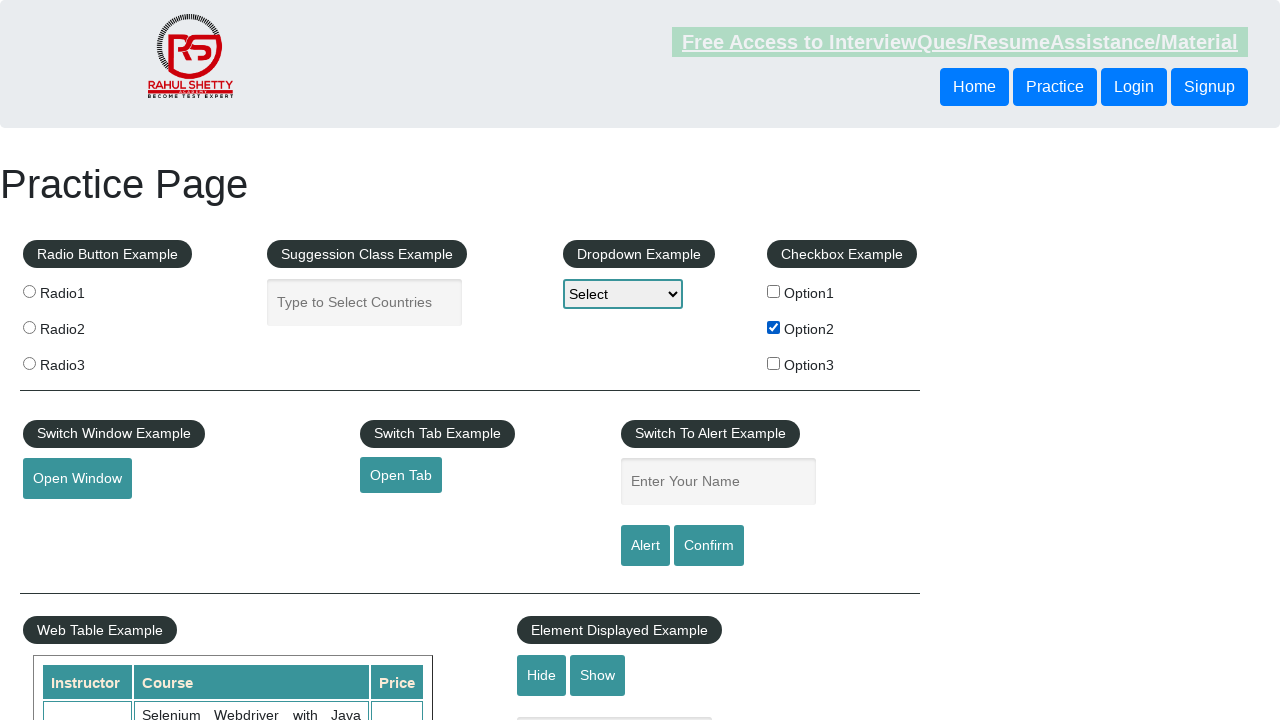

Verified checkbox with value 'option2' is selected
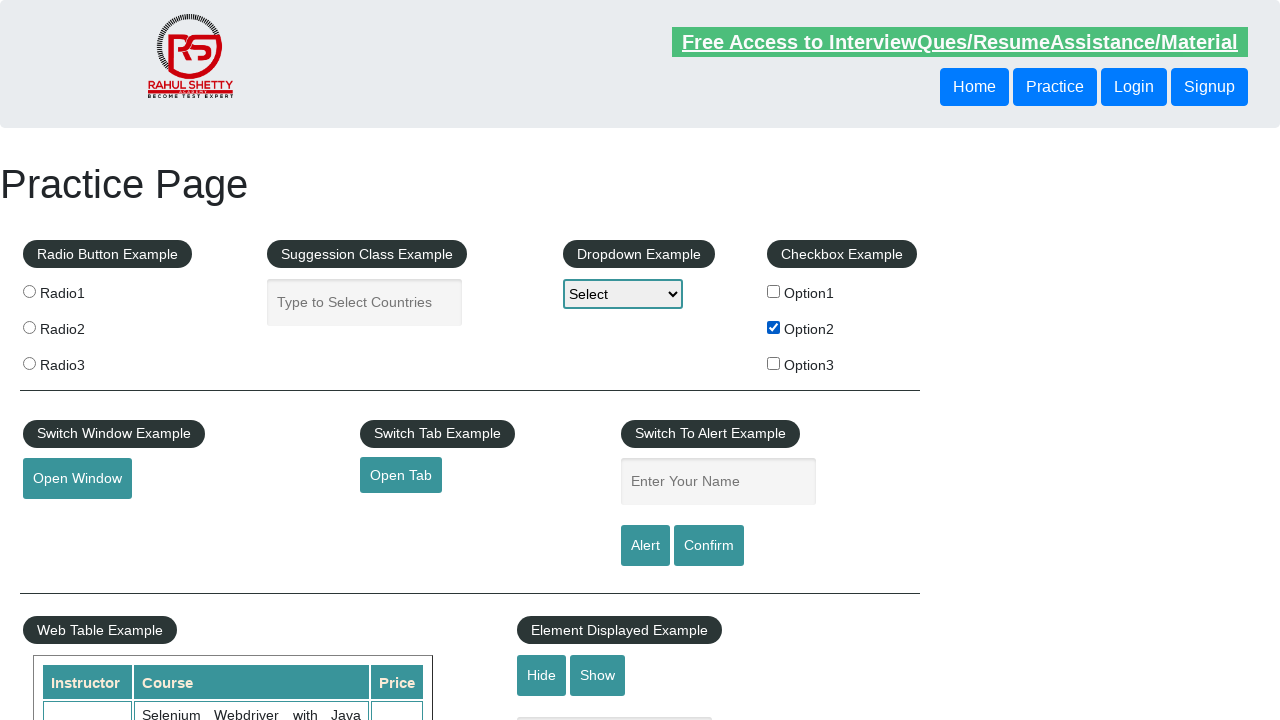

Located all radio buttons with name 'radioButton'
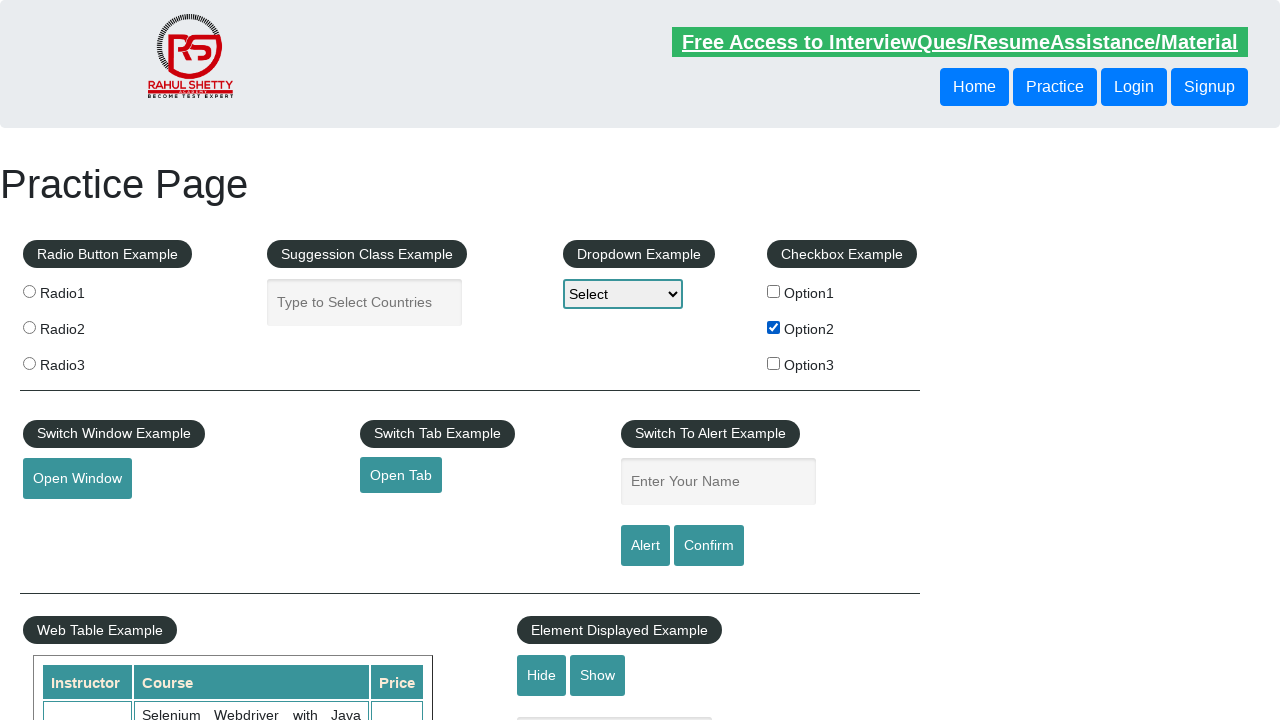

Clicked the third radio button (index 2) at (29, 363) on input[name='radioButton'] >> nth=2
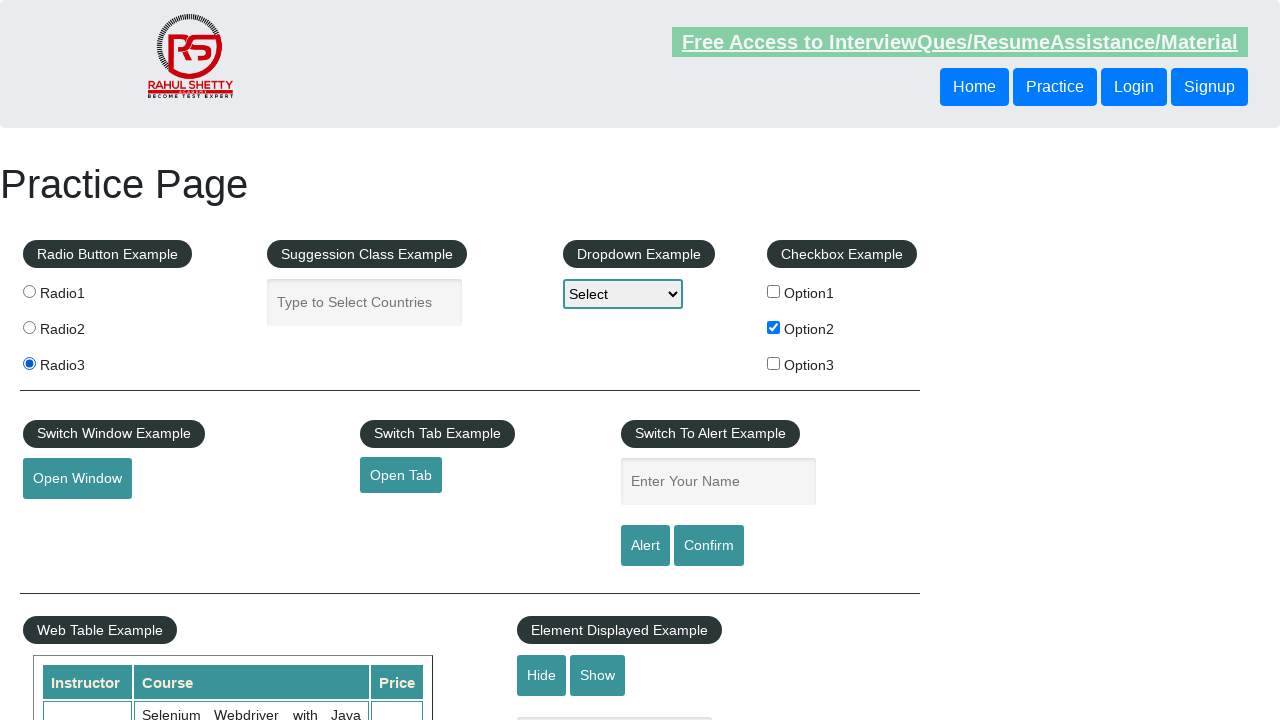

Verified the third radio button is selected
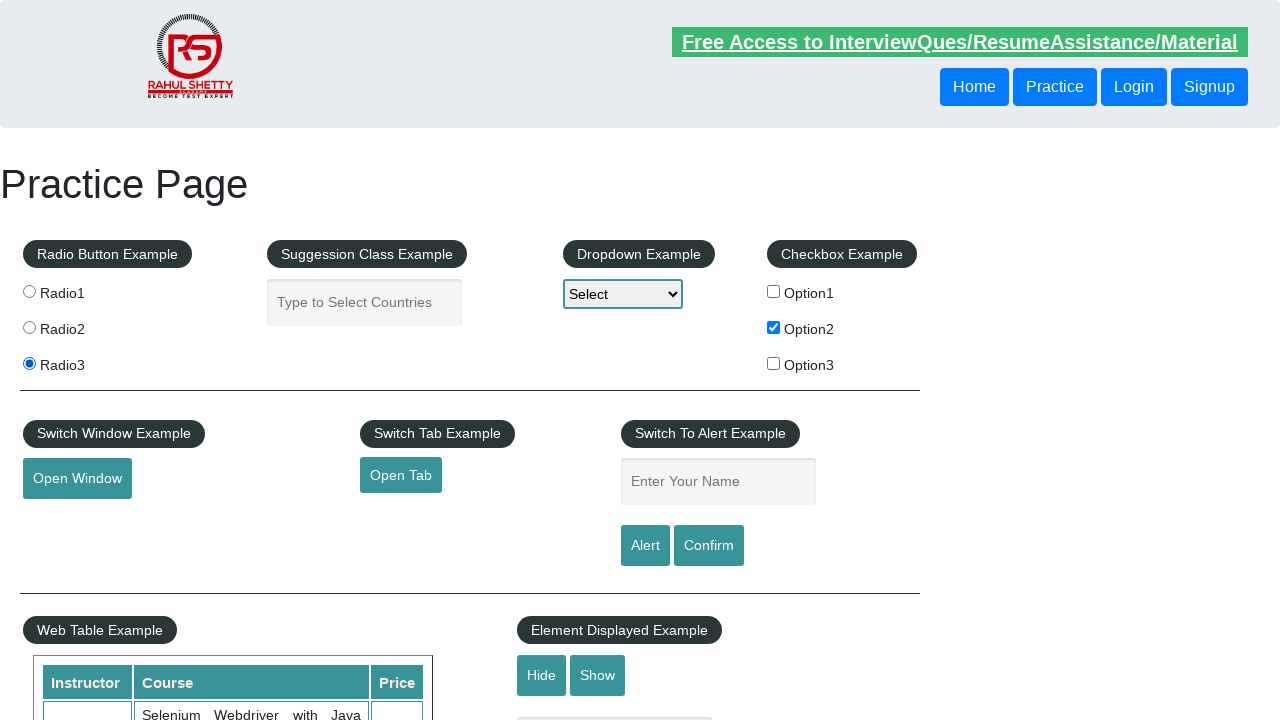

Verified text box is initially visible
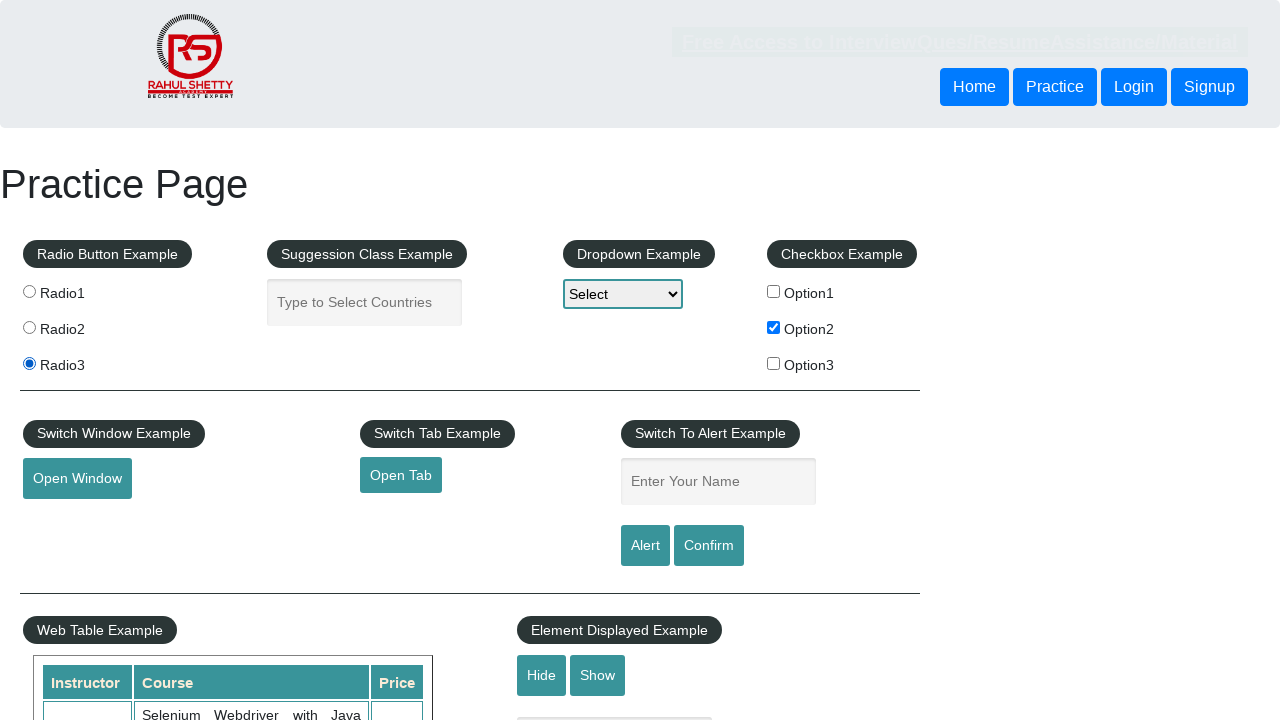

Clicked the hide button at (542, 675) on #hide-textbox
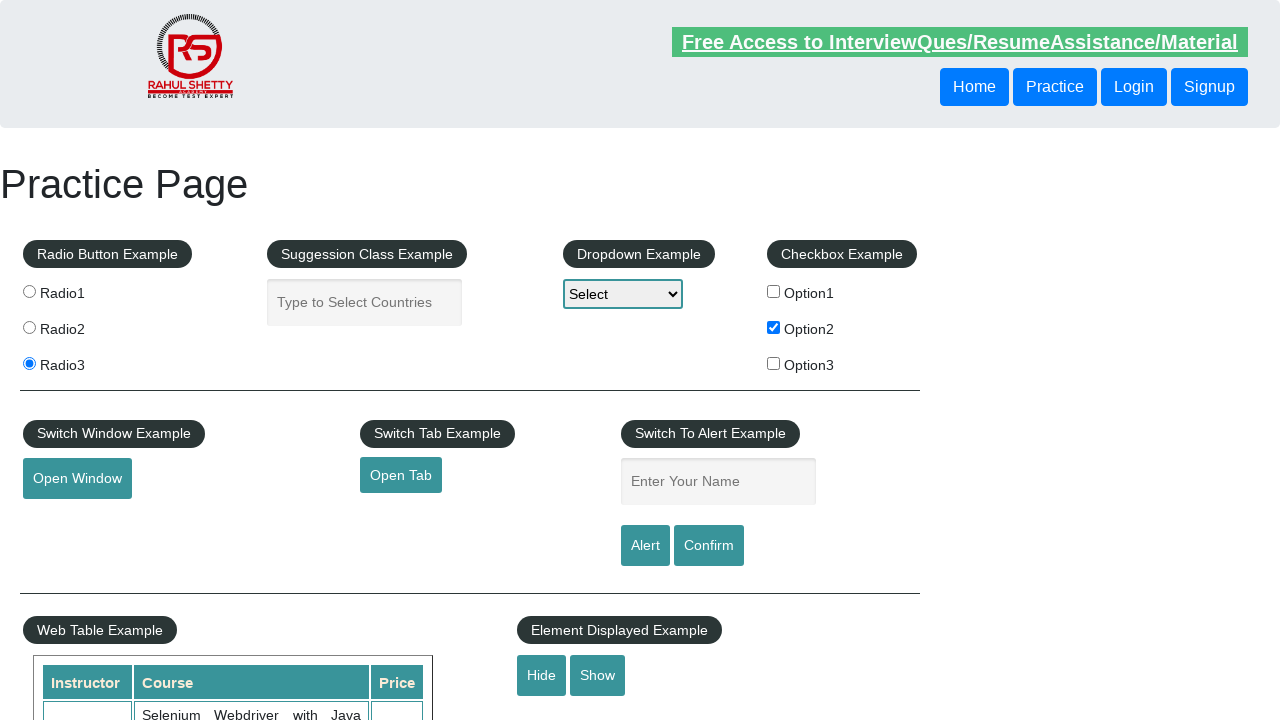

Waited 500ms for hide action to complete
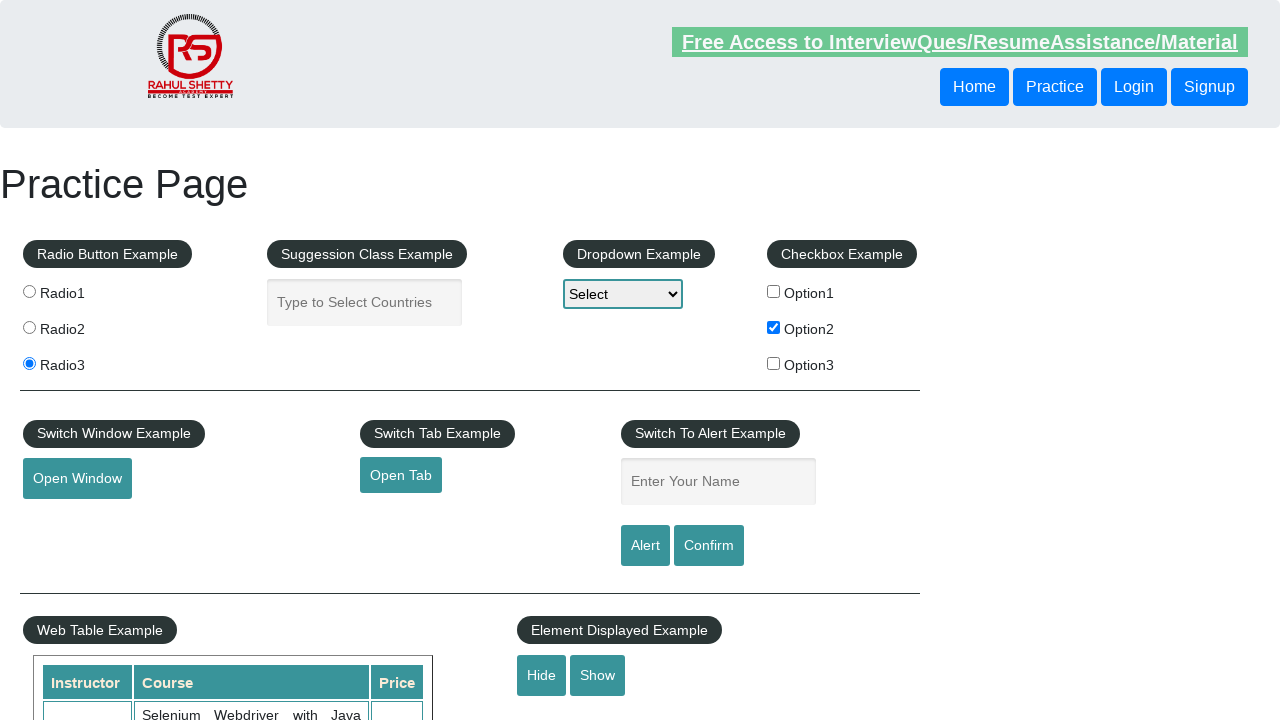

Verified text box is now hidden
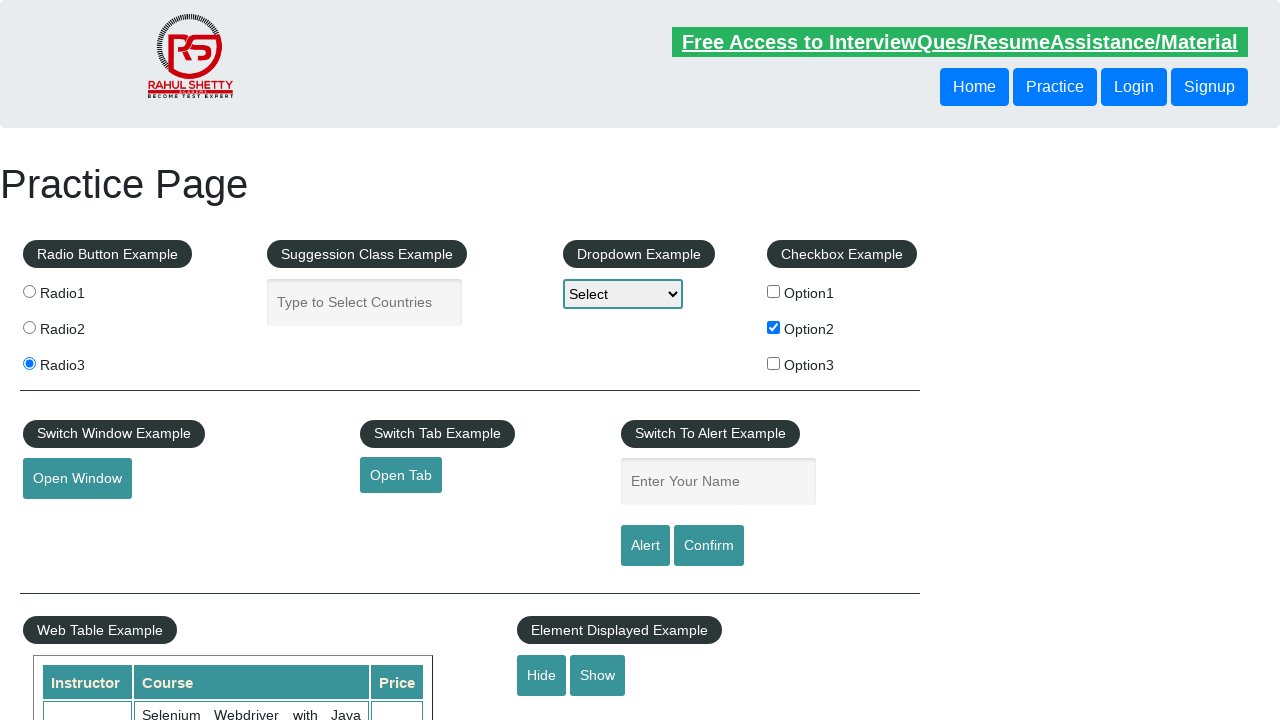

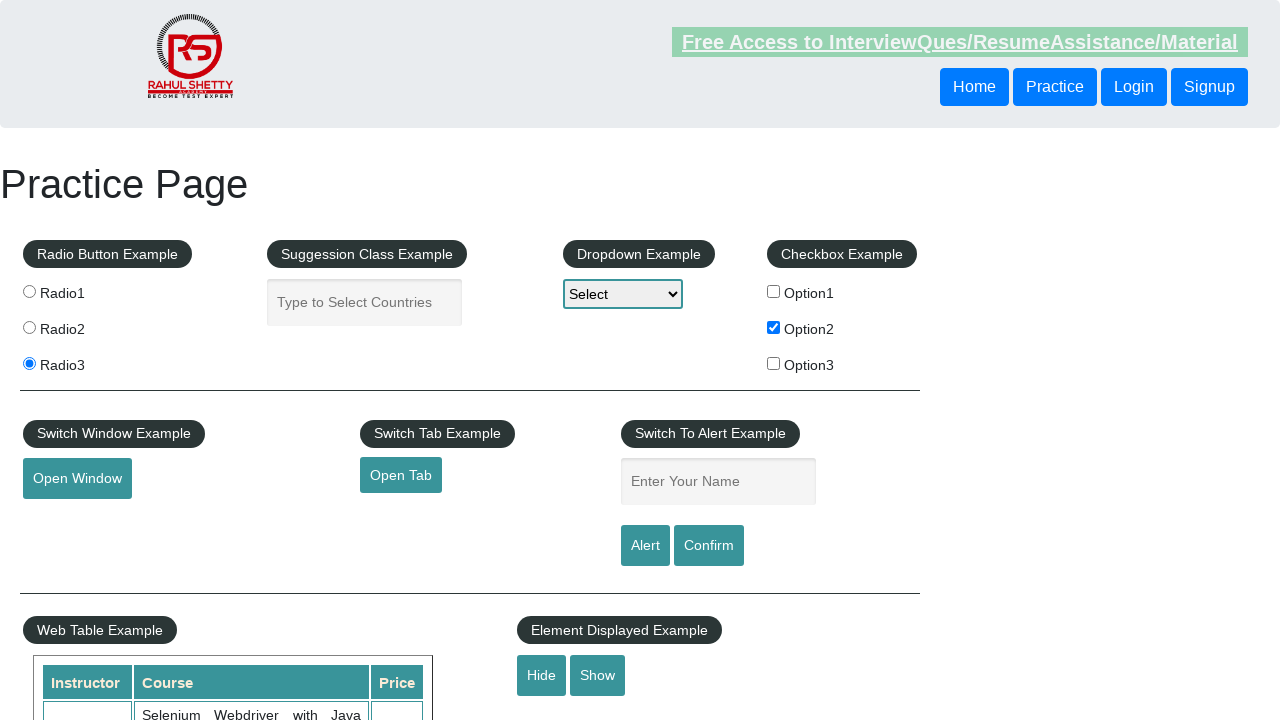